Tests a registration form by filling in required fields (first name, last name, email) with generated fake data and submitting the form, then verifies successful registration by checking for a congratulations message.

Starting URL: http://suninjuly.github.io/registration1.html

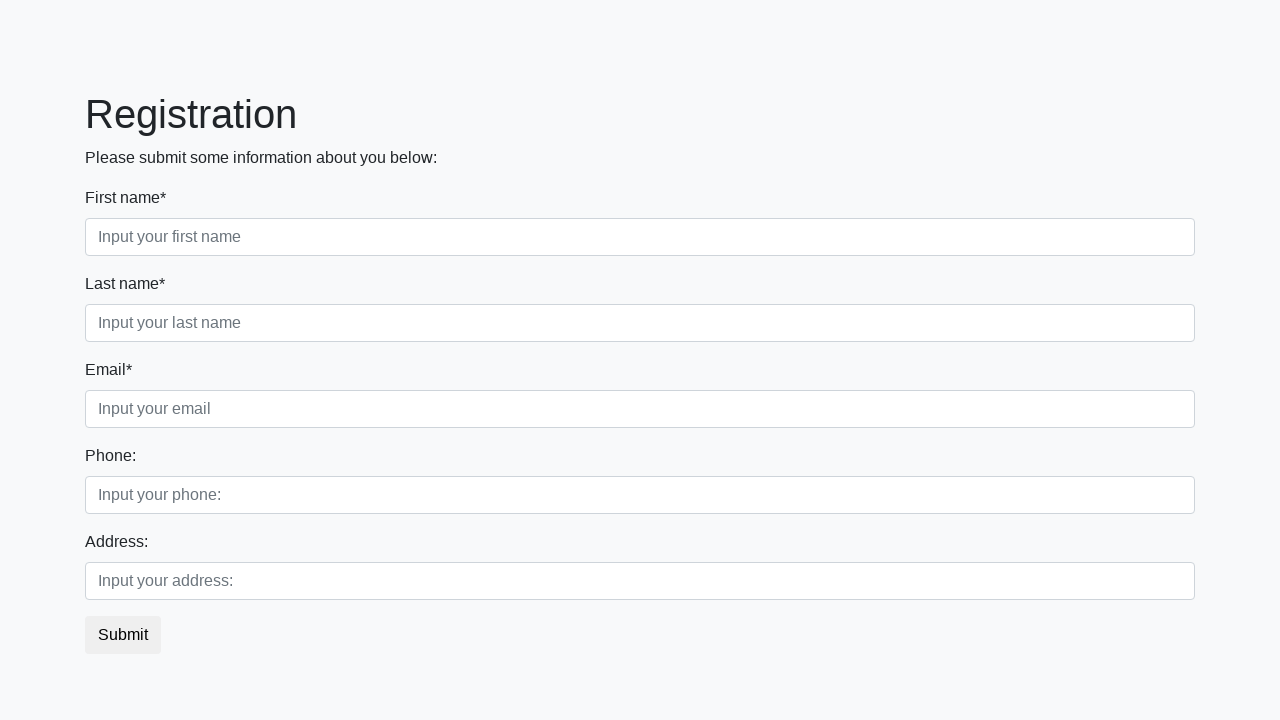

Filled first name field with 'Александр' on //label[text()='First name*']/..//input[@class='form-control first']
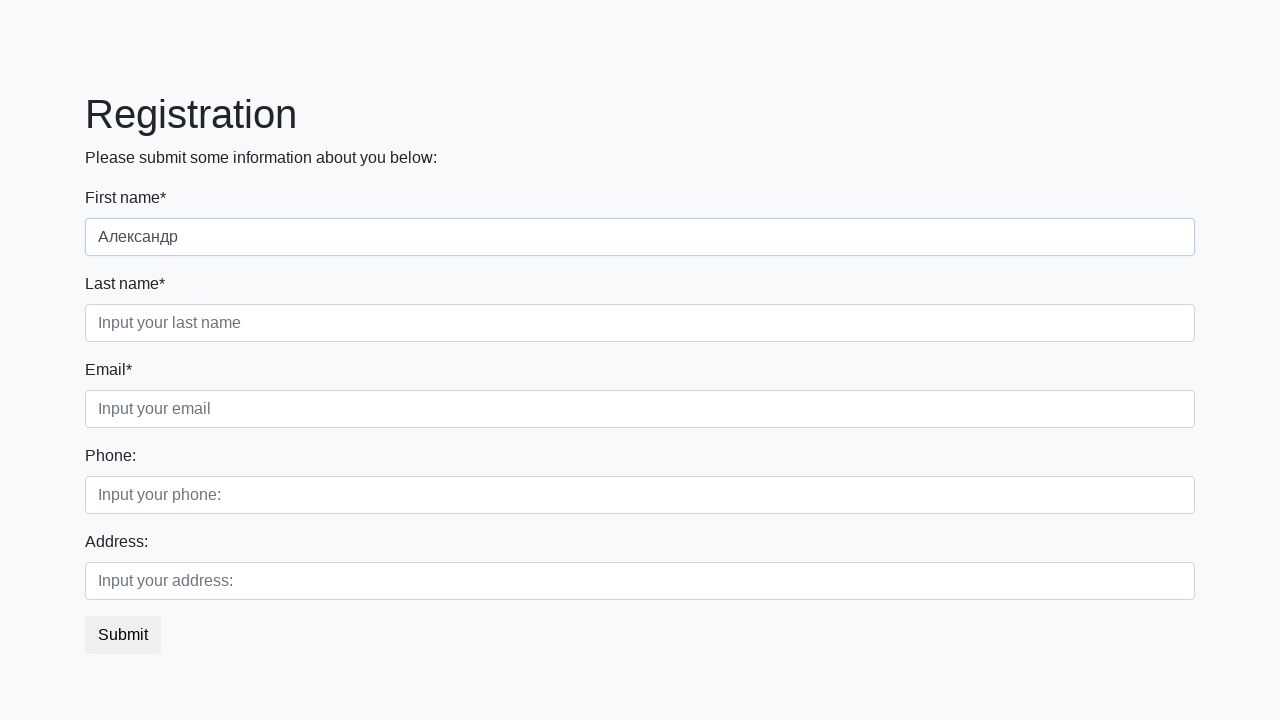

Filled last name field with 'Петров' on .first_block .form-control.second[required]
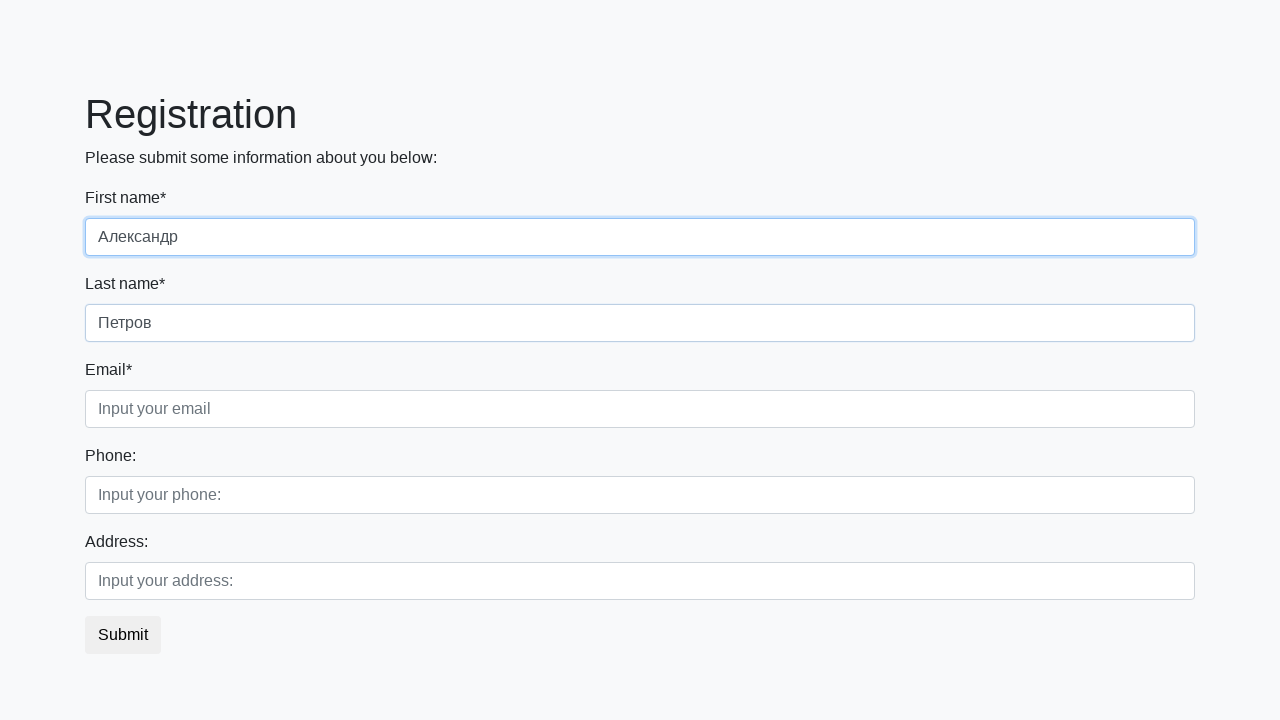

Filled email field with 'alex.petrov@example.com' on .first_block .form-control.third[required]
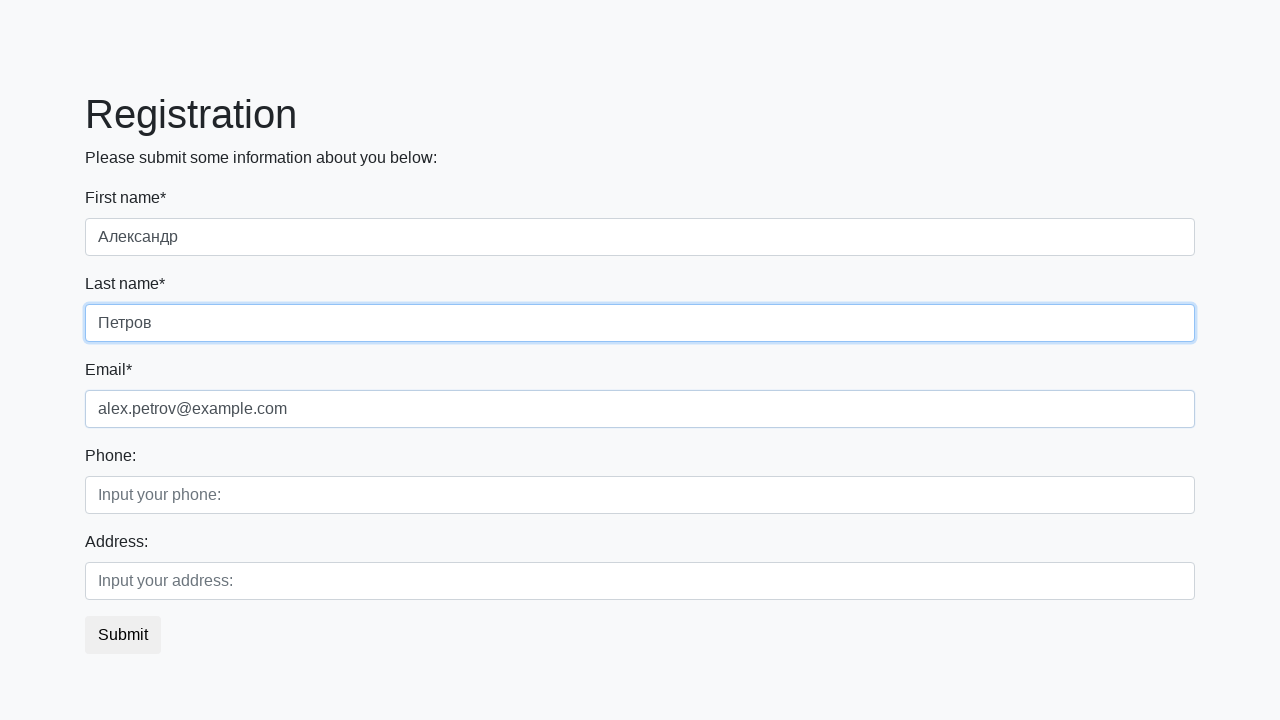

Clicked submit button to register at (123, 635) on button.btn
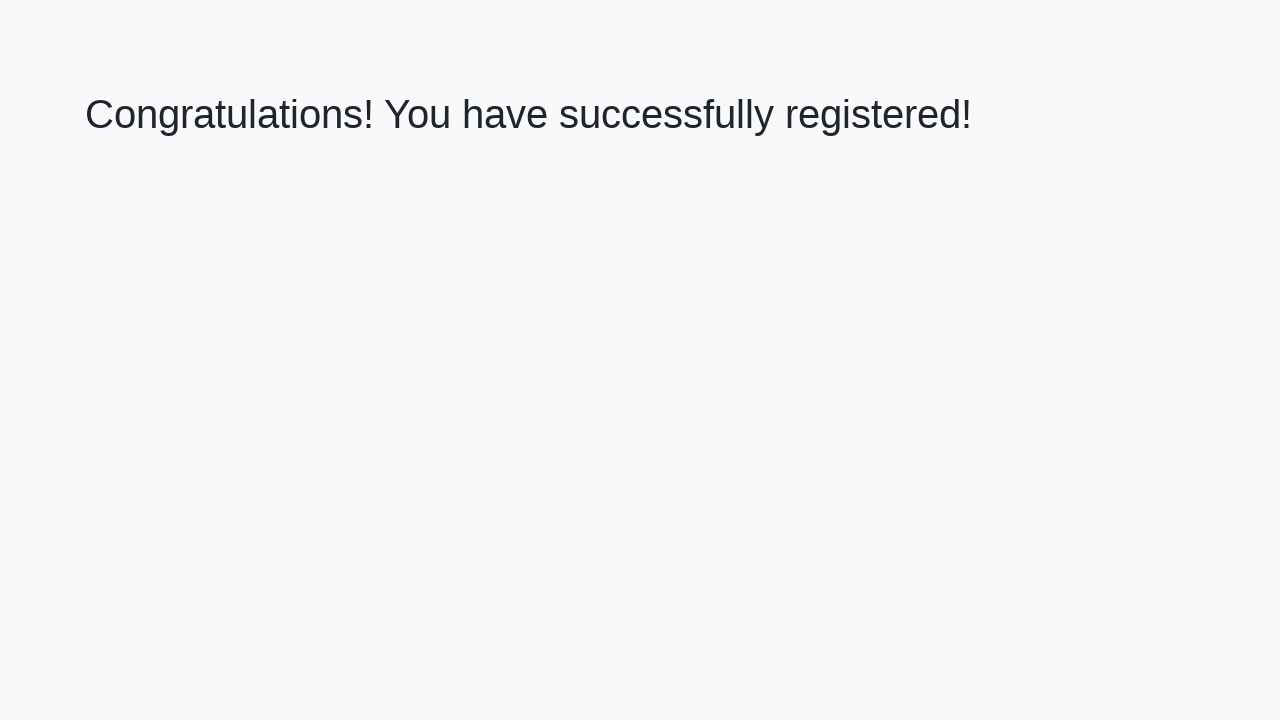

Congratulations message loaded
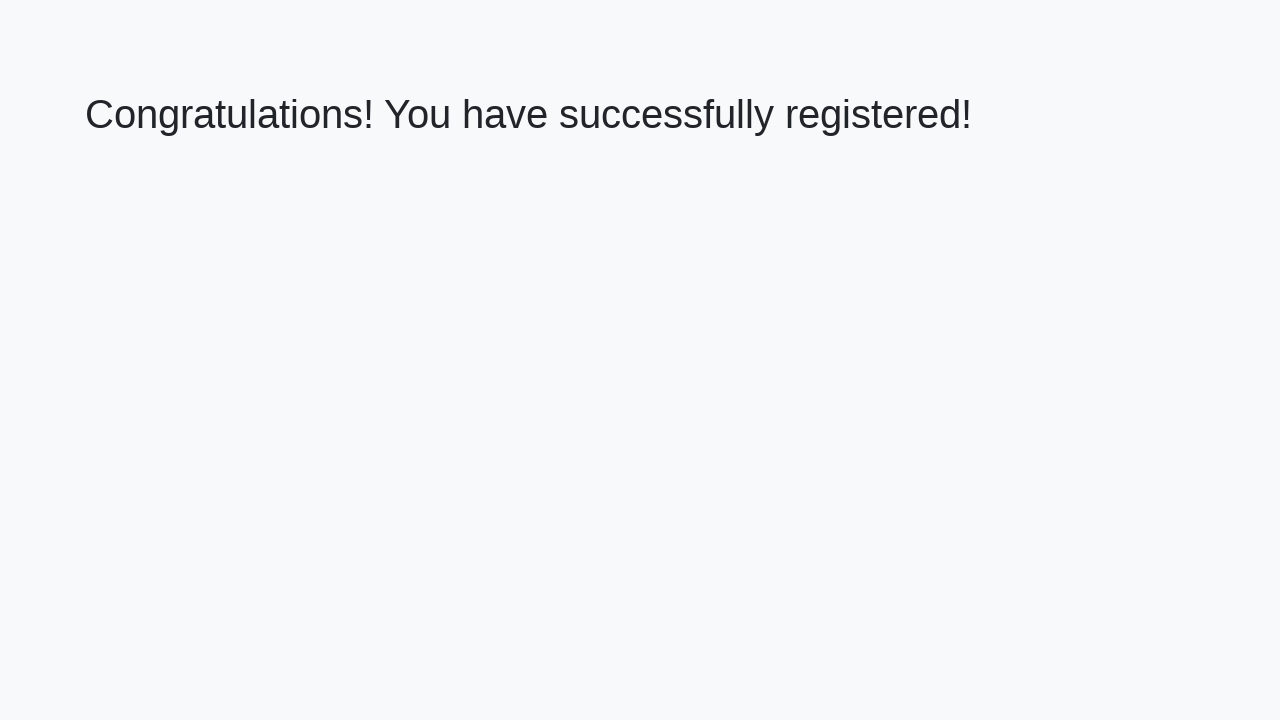

Verified congratulations message: 'Congratulations! You have successfully registered!'
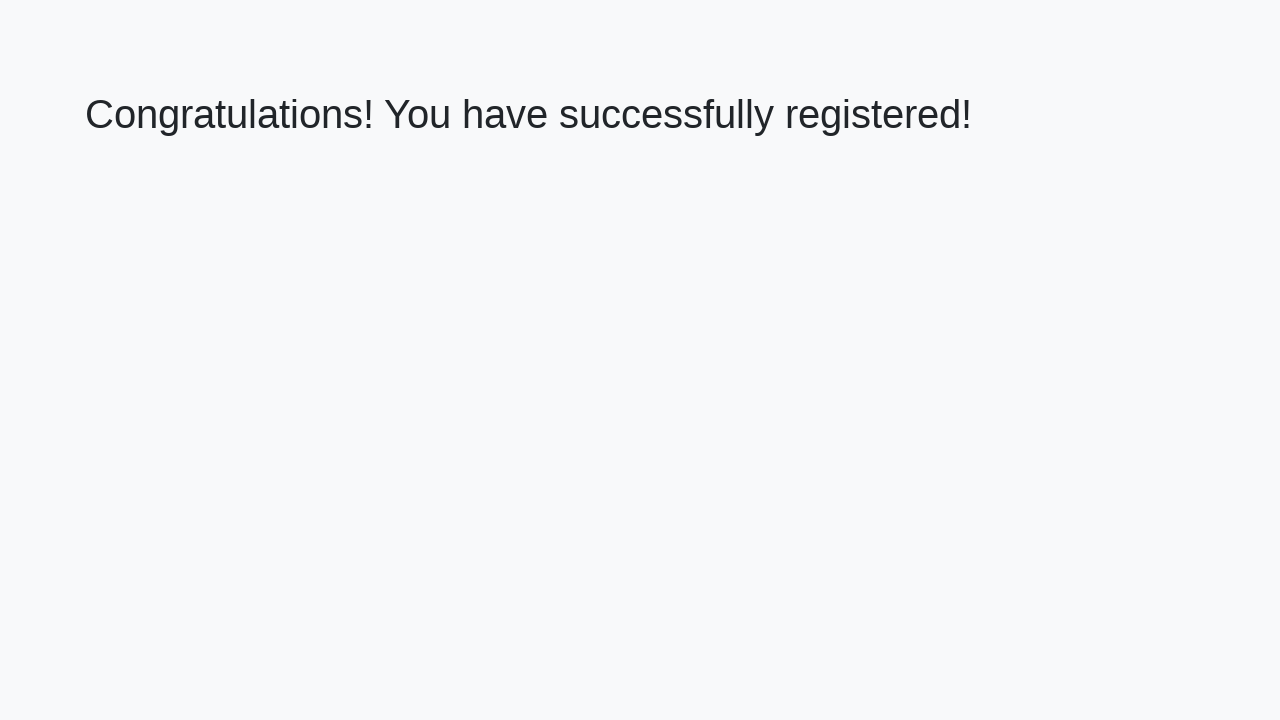

Registration form test passed - congratulations message verified
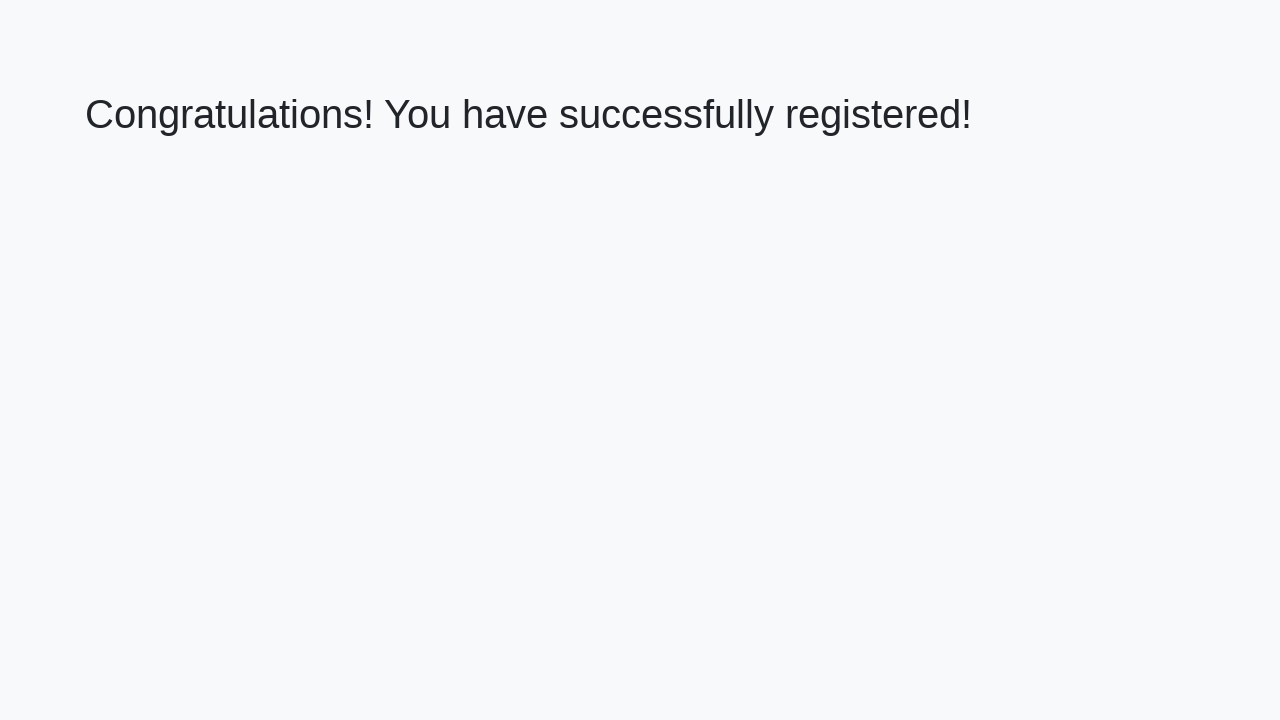

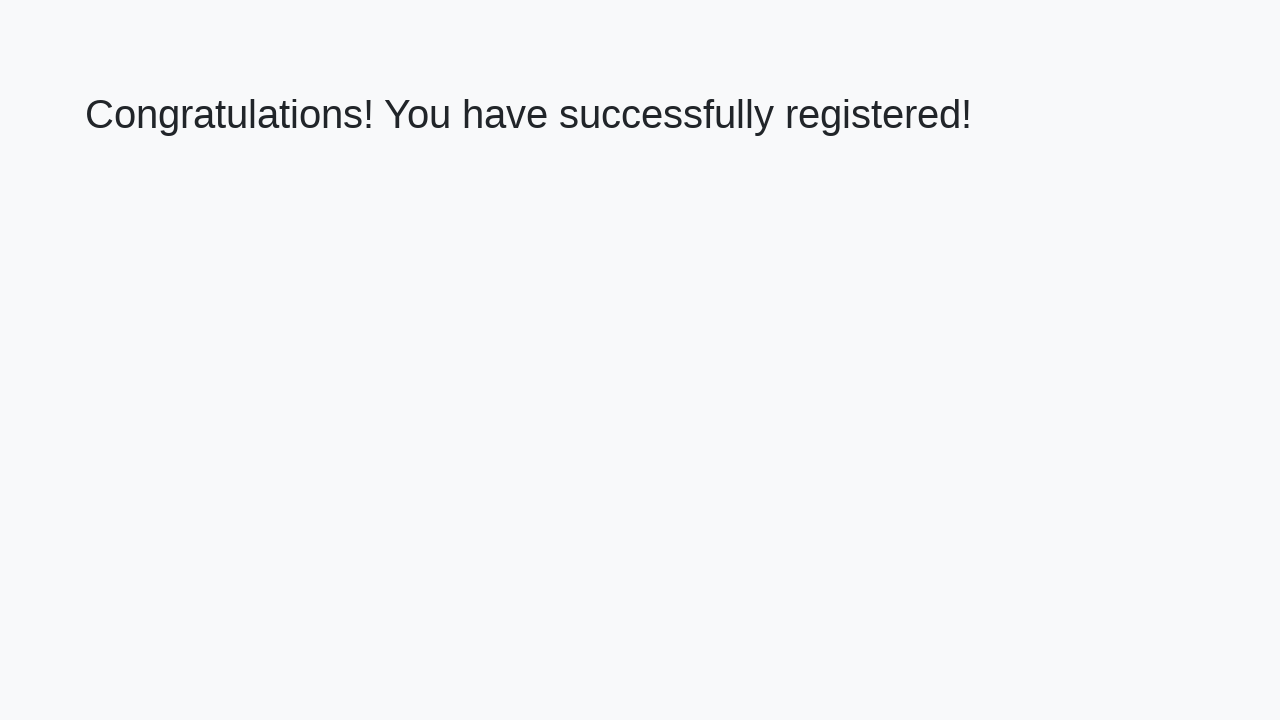